Tests the Add/Remove Elements functionality by clicking the Add Element button to create a Delete button, verifying it appears, clicking Delete to remove it, and verifying the page title remains visible.

Starting URL: https://the-internet.herokuapp.com/add_remove_elements/

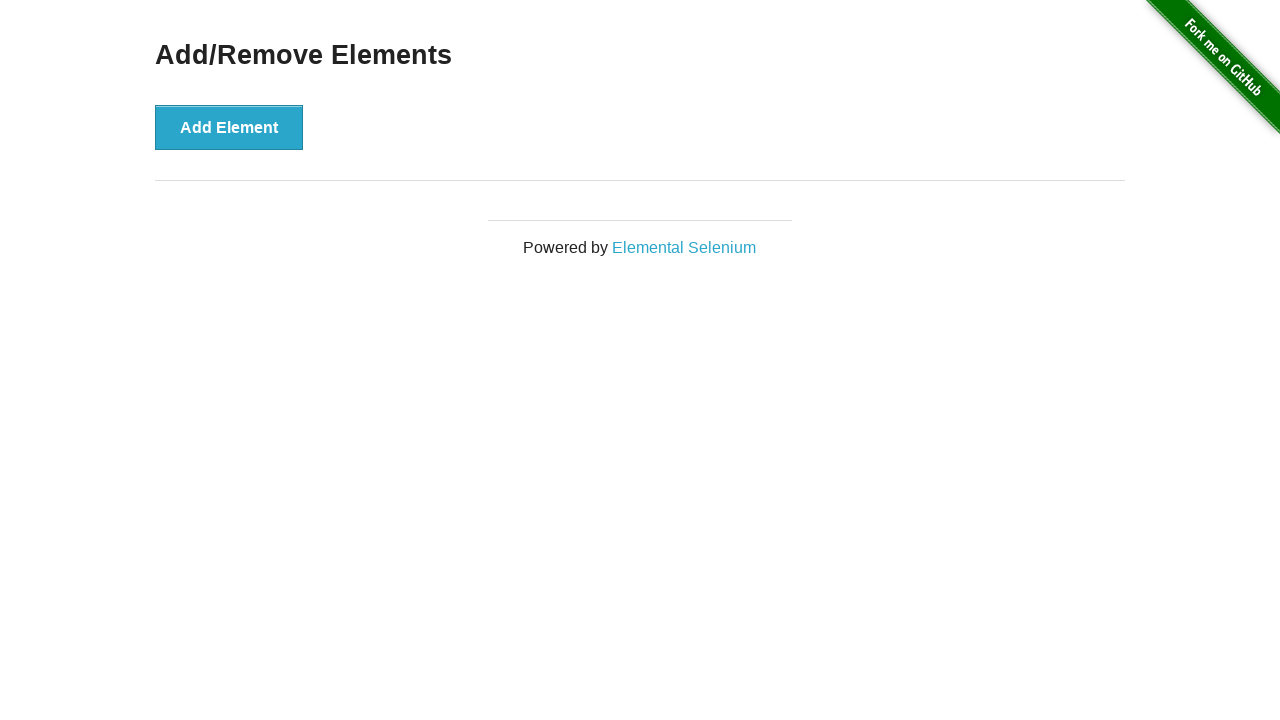

Clicked the 'Add Element' button at (229, 127) on button[onclick='addElement()']
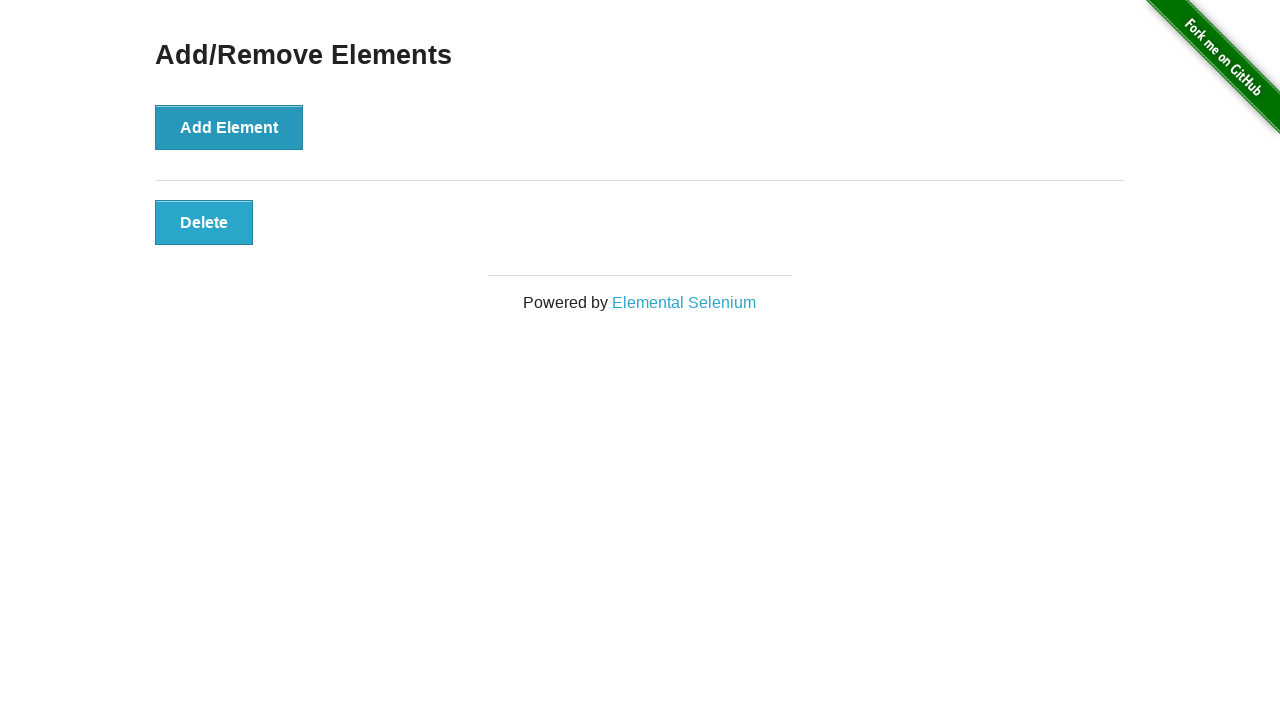

Waited for Delete button to appear
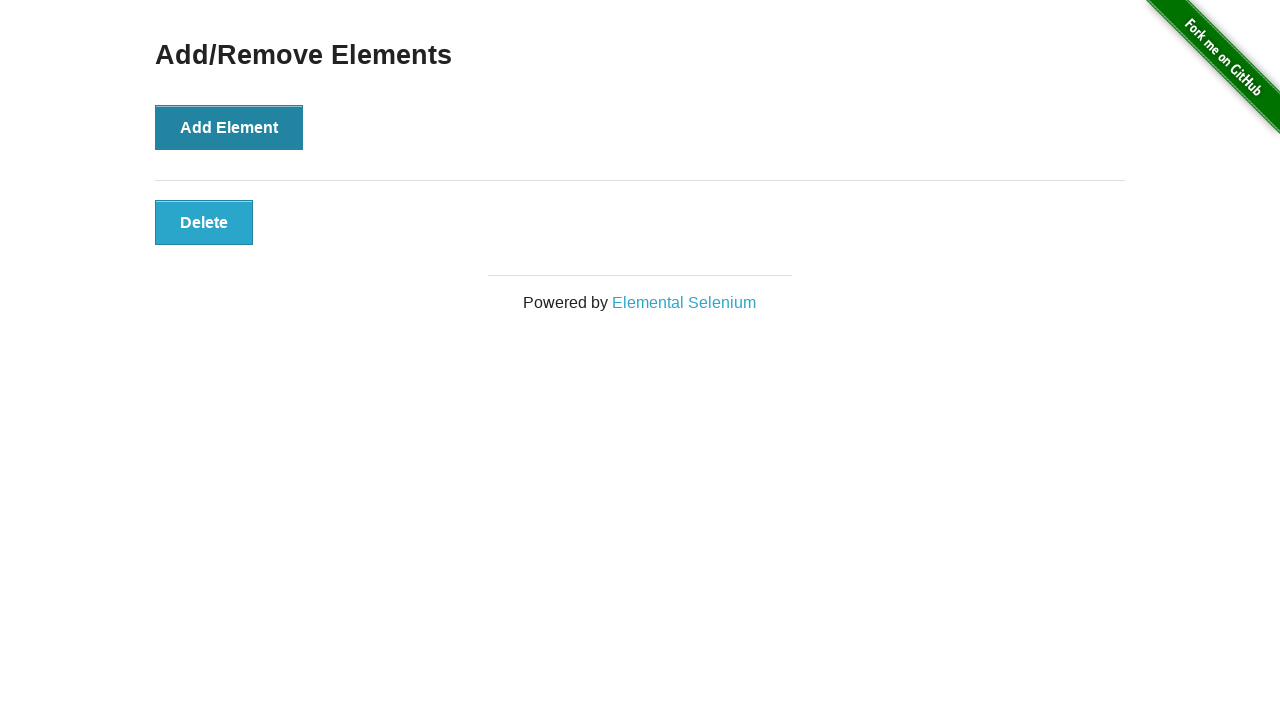

Verified Delete button is visible
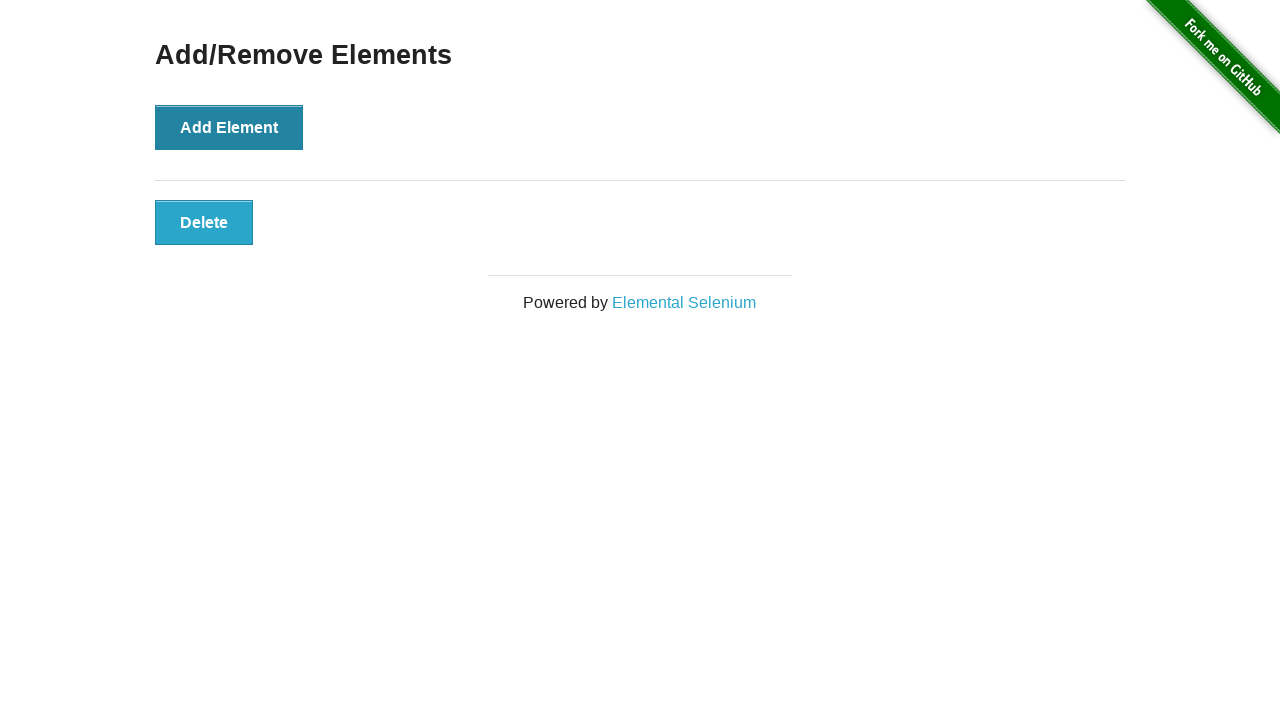

Clicked the Delete button to remove the element at (204, 222) on button.added-manually
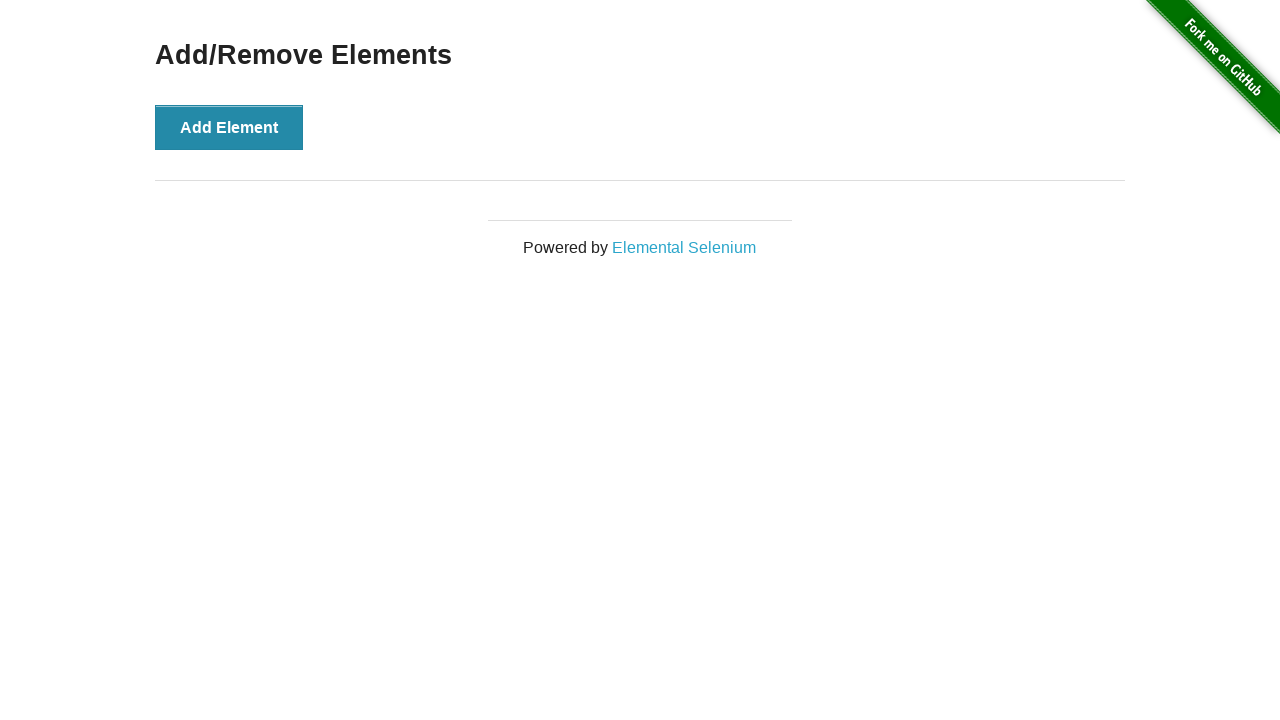

Waited for Add/Remove Elements heading to be present
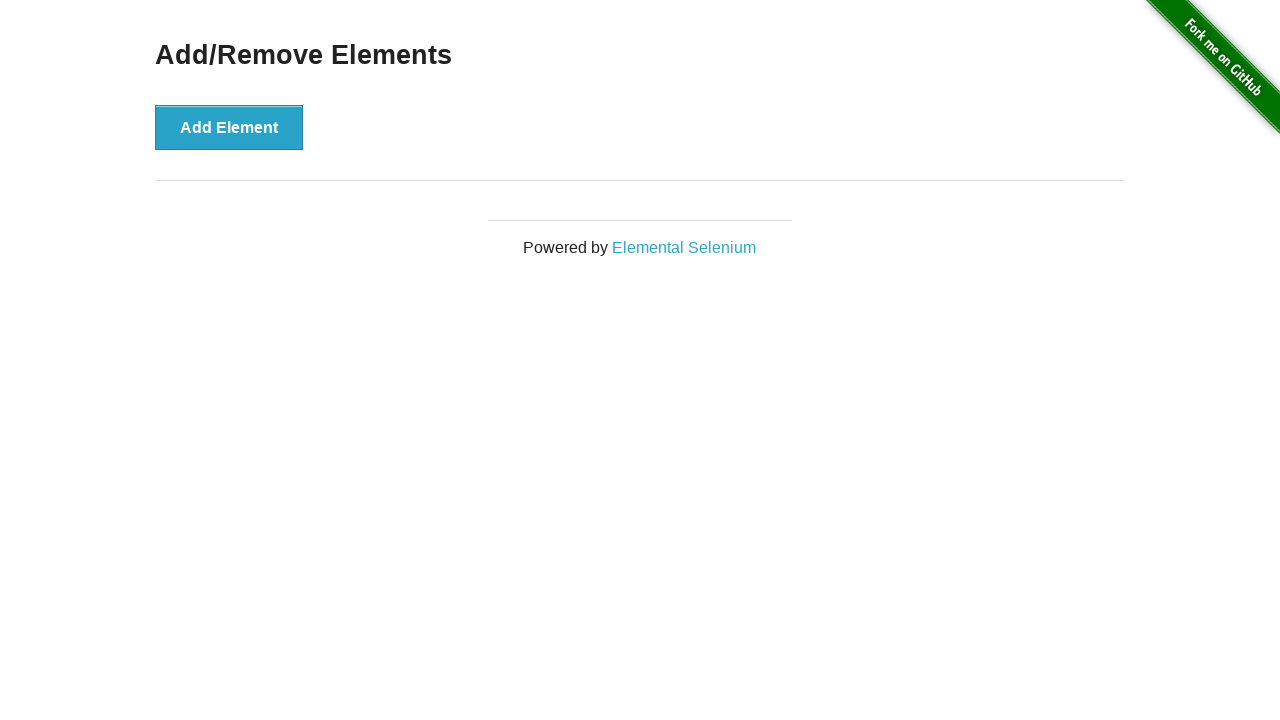

Verified Add/Remove Elements heading is still visible after deletion
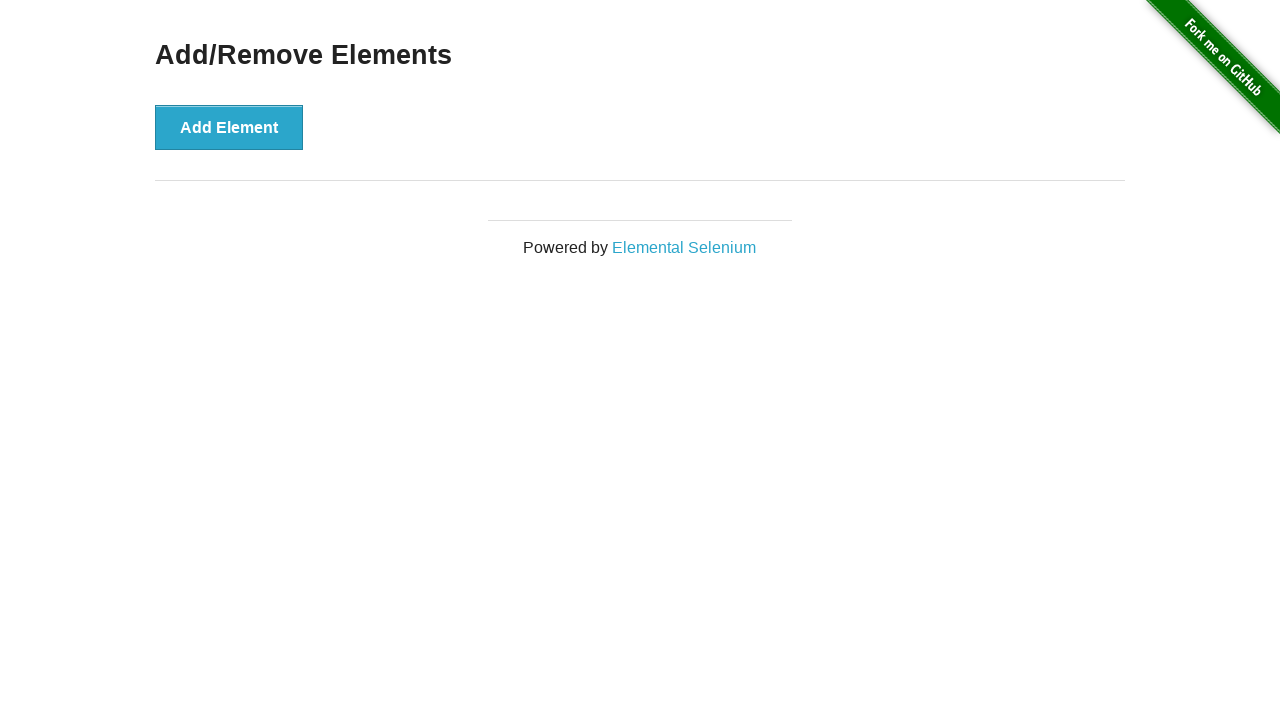

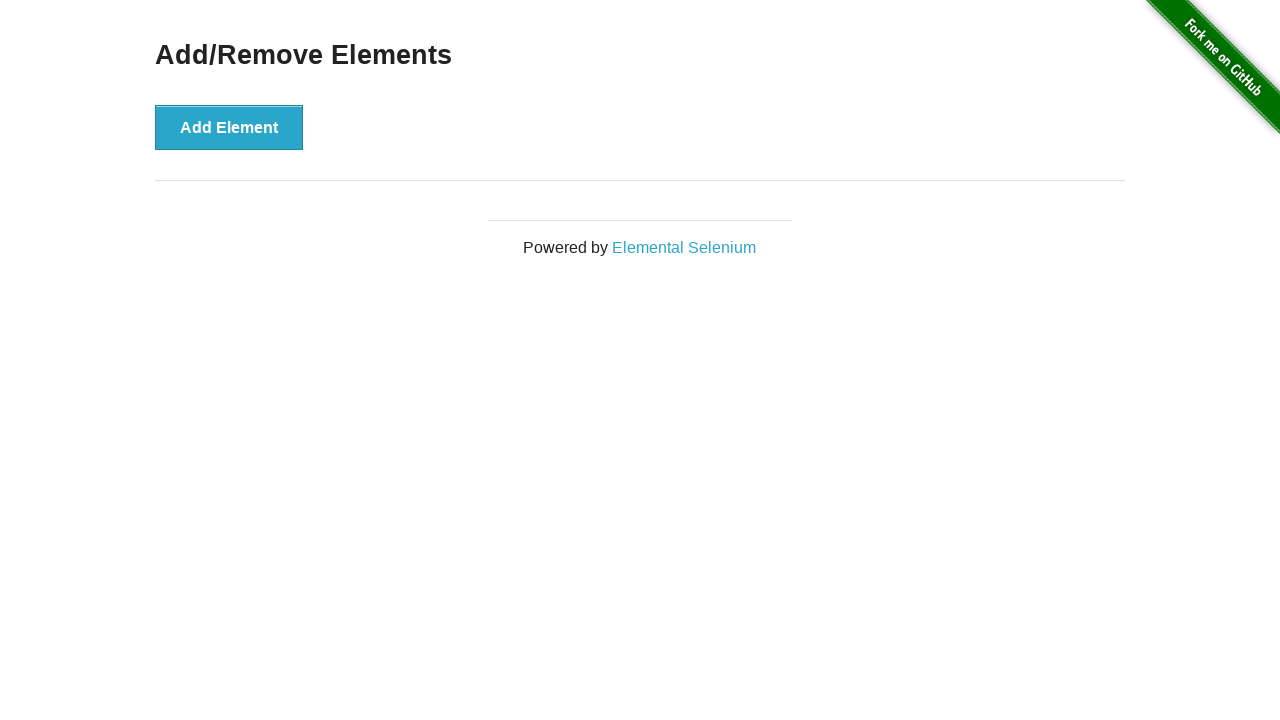